Navigates to the Turning Point Global Solutions website and verifies the page loads successfully.

Starting URL: https://www.tpgsi.com/

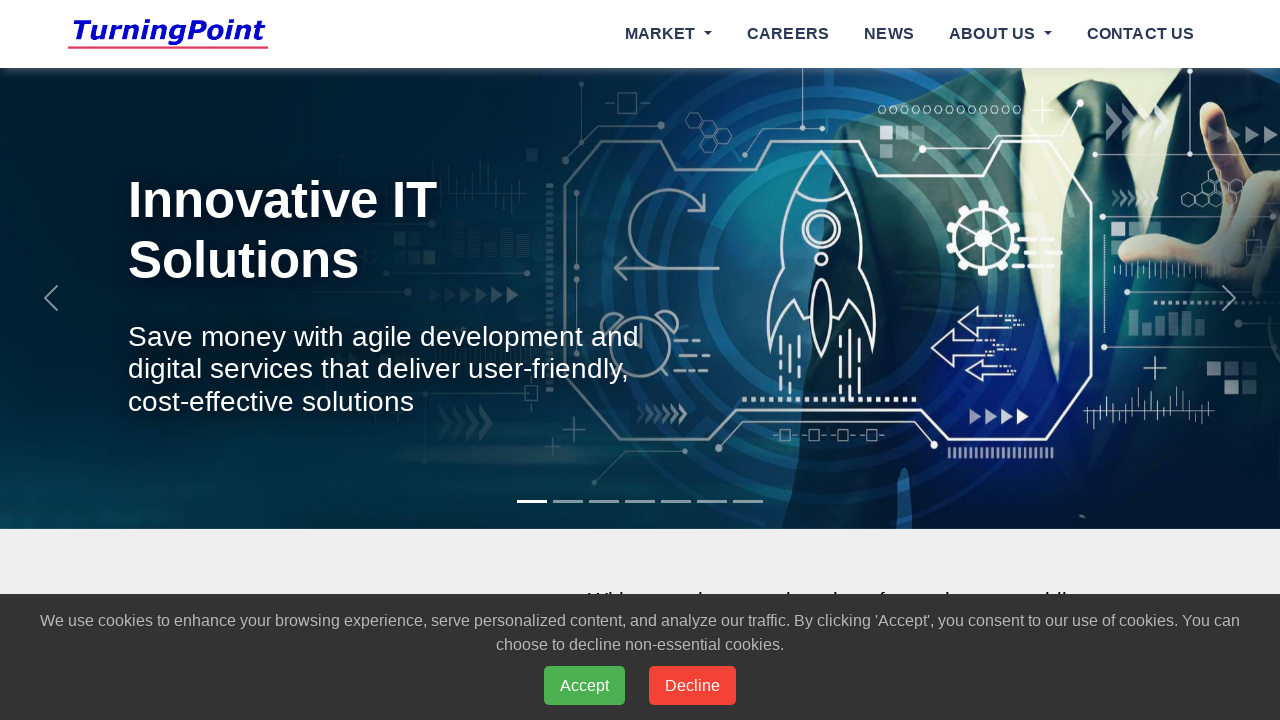

Page DOM content loaded
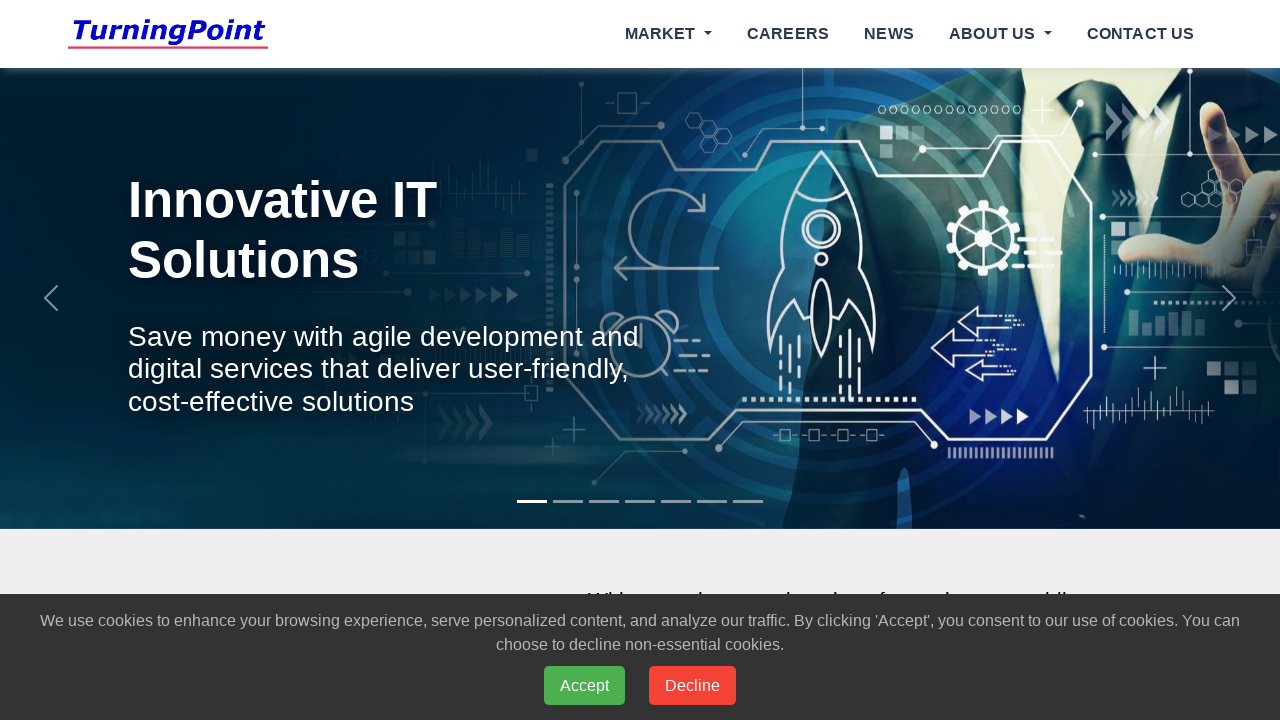

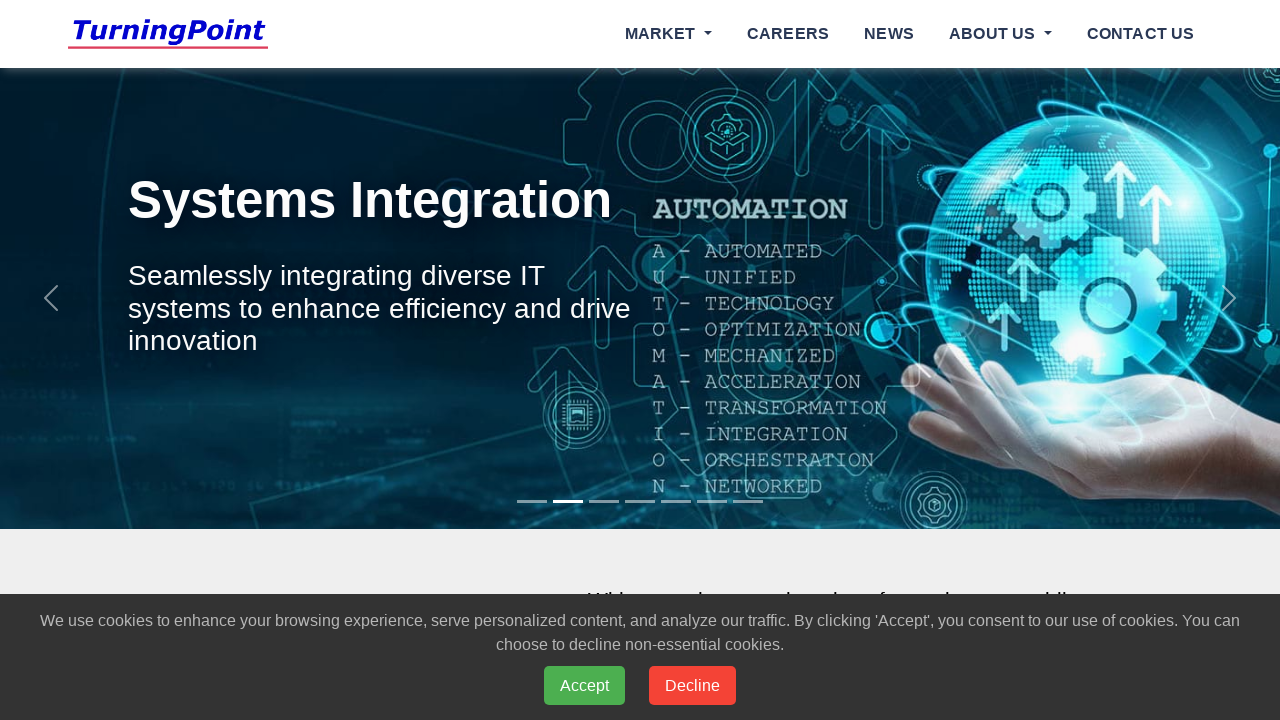